Submits a URL to the Anoox search engine indexing service by filling in a URL field, email address, agreeing to terms, and clicking submit.

Starting URL: http://anoox.com/add_for_indexing_free.php

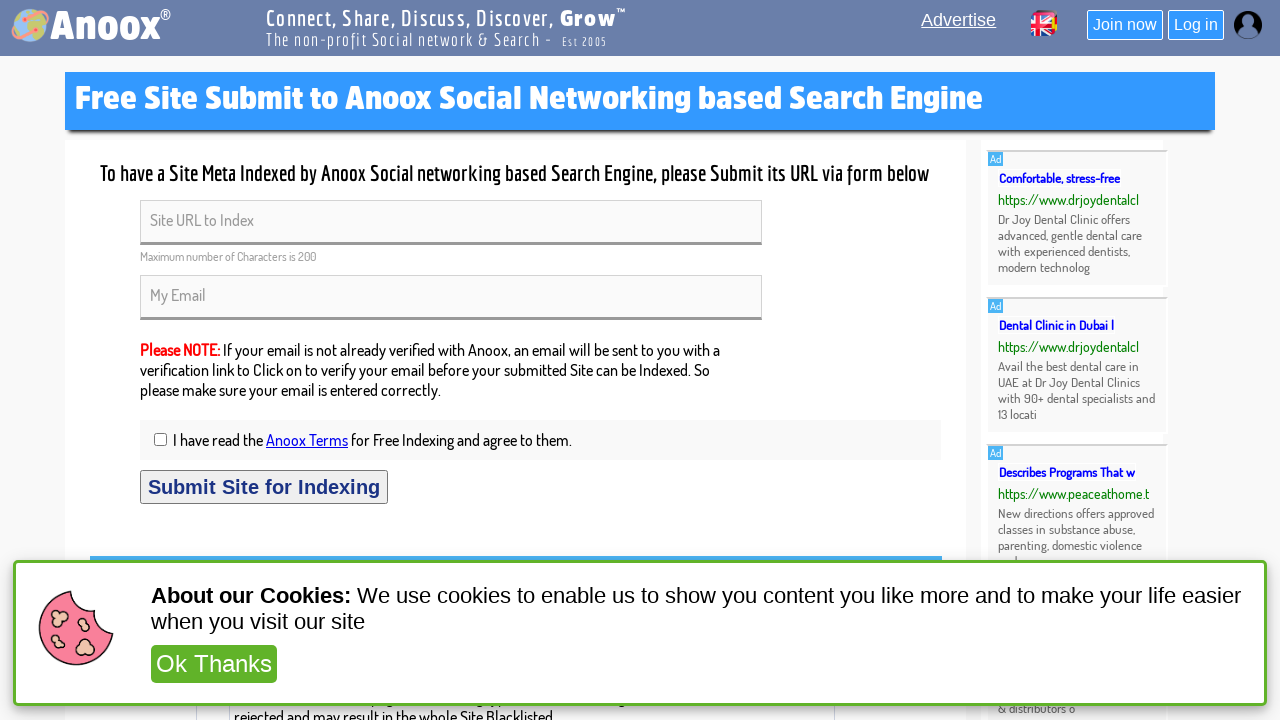

Clicked on the URL input field at (451, 222) on input[name='url']
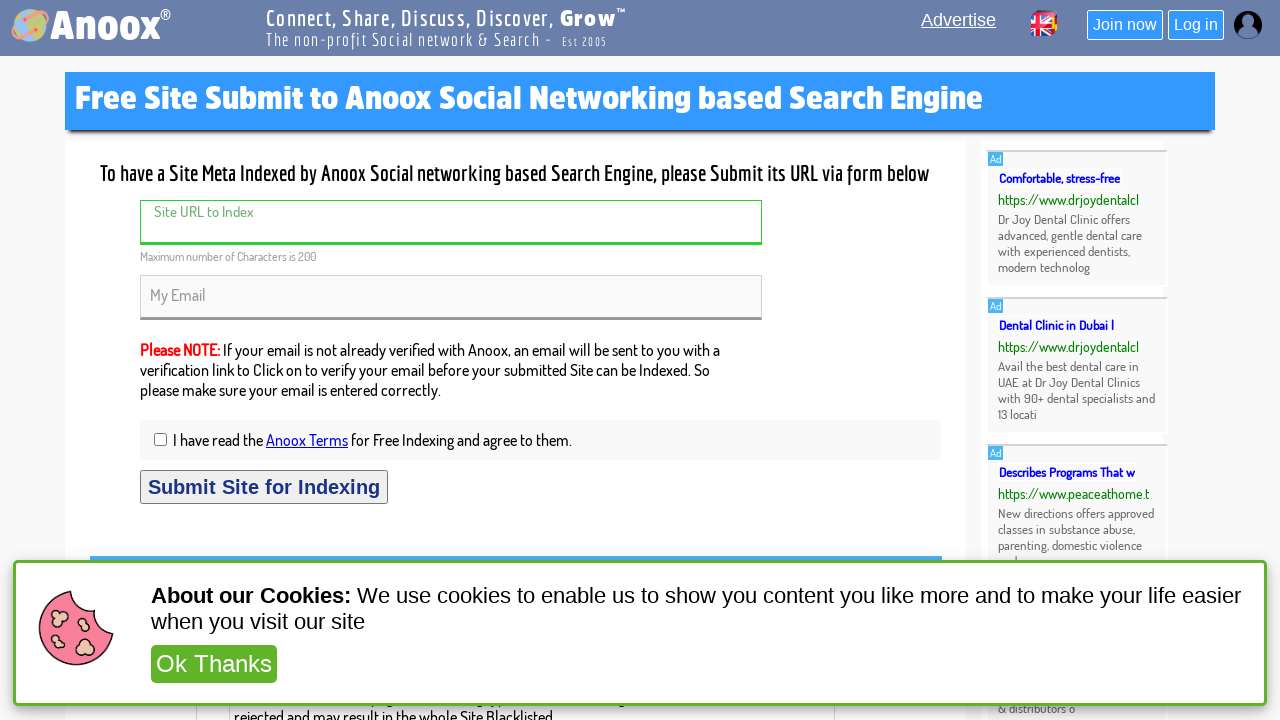

Filled URL field with 'https://www.example-website.com' on input[name='url']
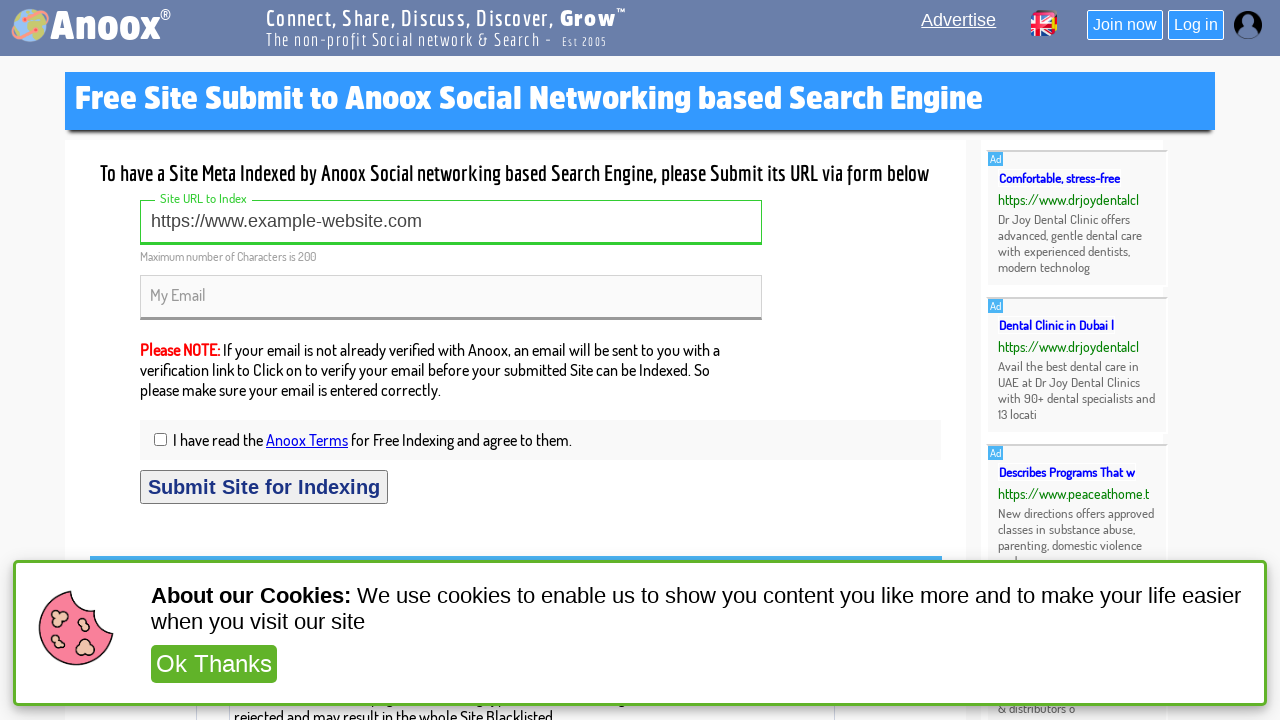

Clicked on the email input field at (451, 298) on input[name='email']
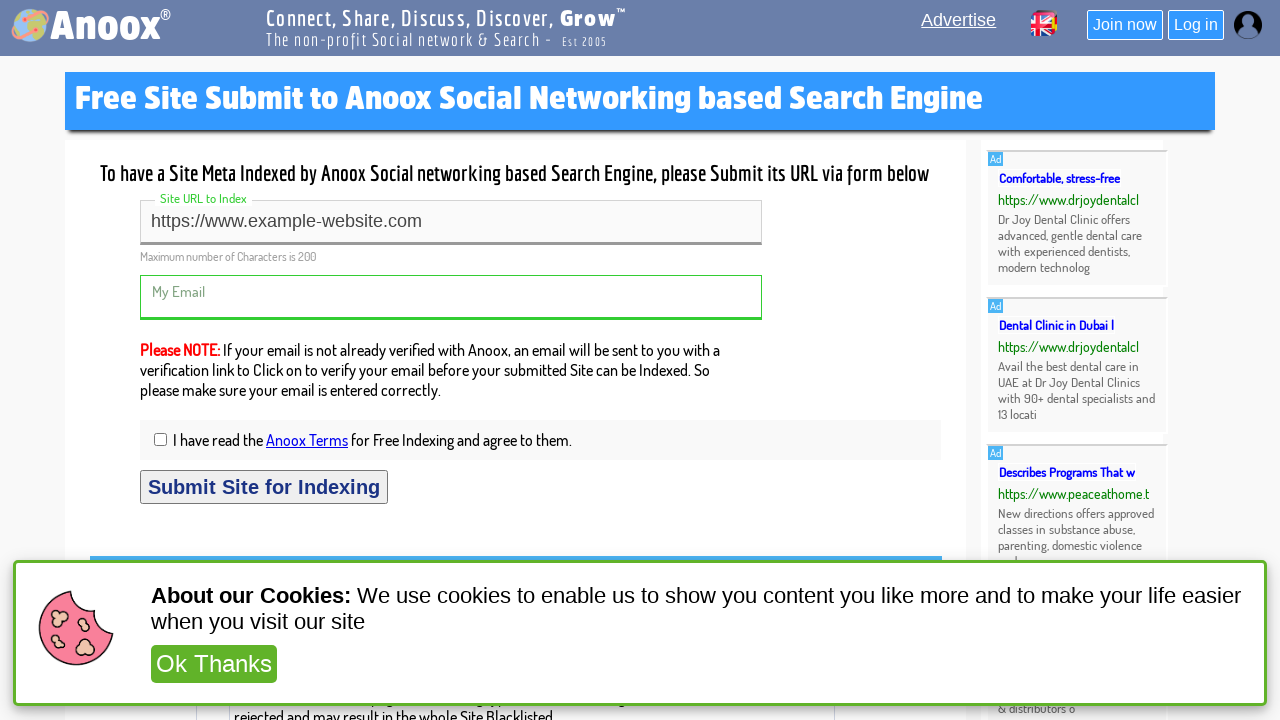

Filled email field with 'webmaster2024@example.com' on input[name='email']
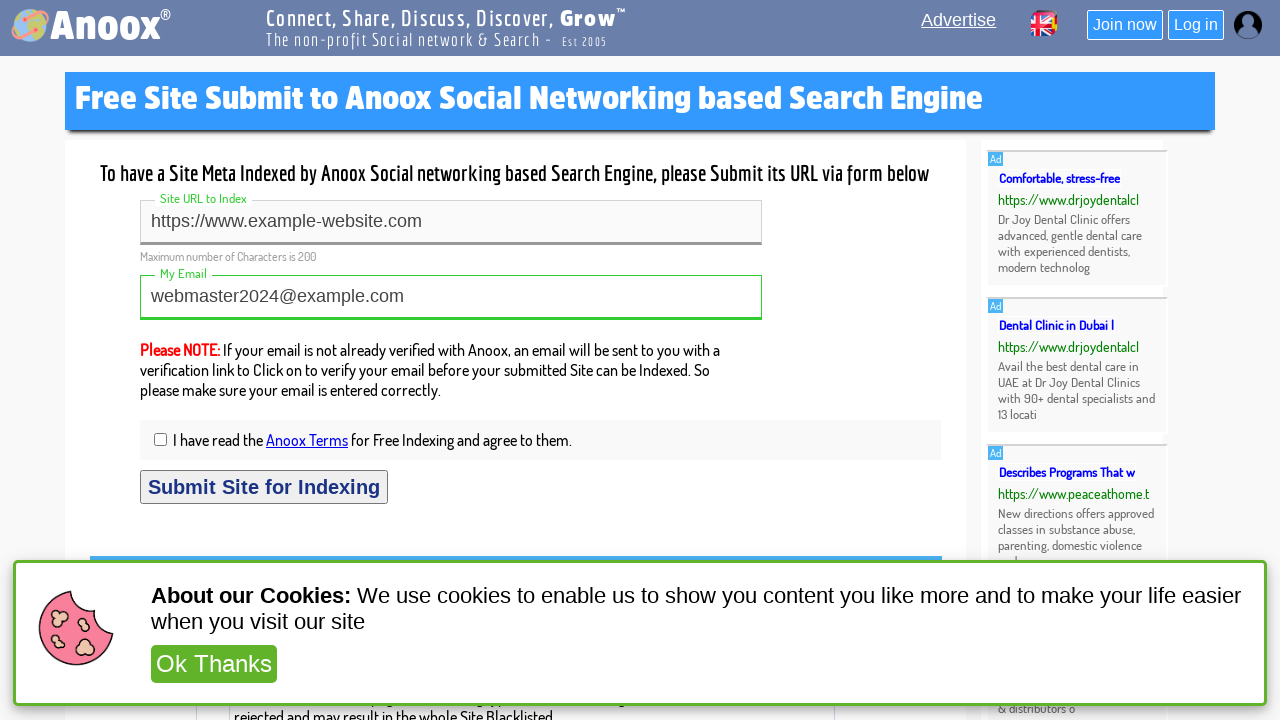

Clicked on the agree to terms checkbox at (160, 440) on input[name='check_terms']
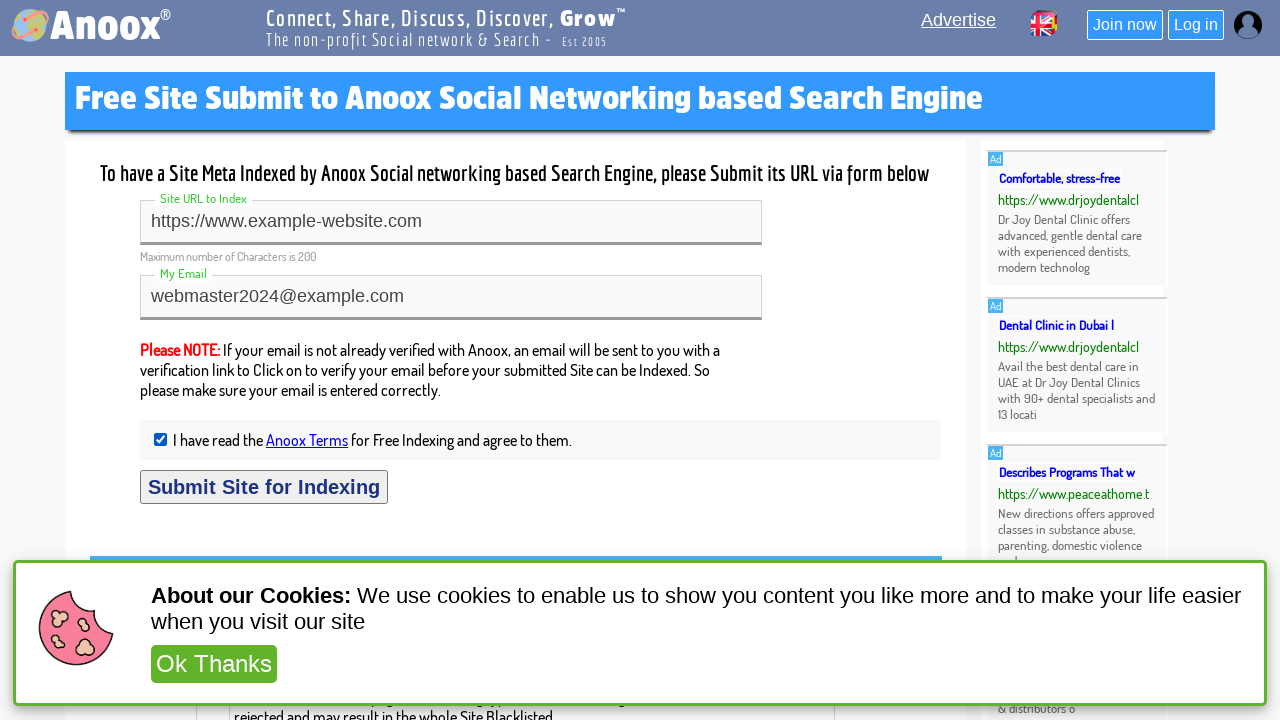

Clicked on the submit button to index the URL at (264, 487) on form[name='frm'] input[name='submit']
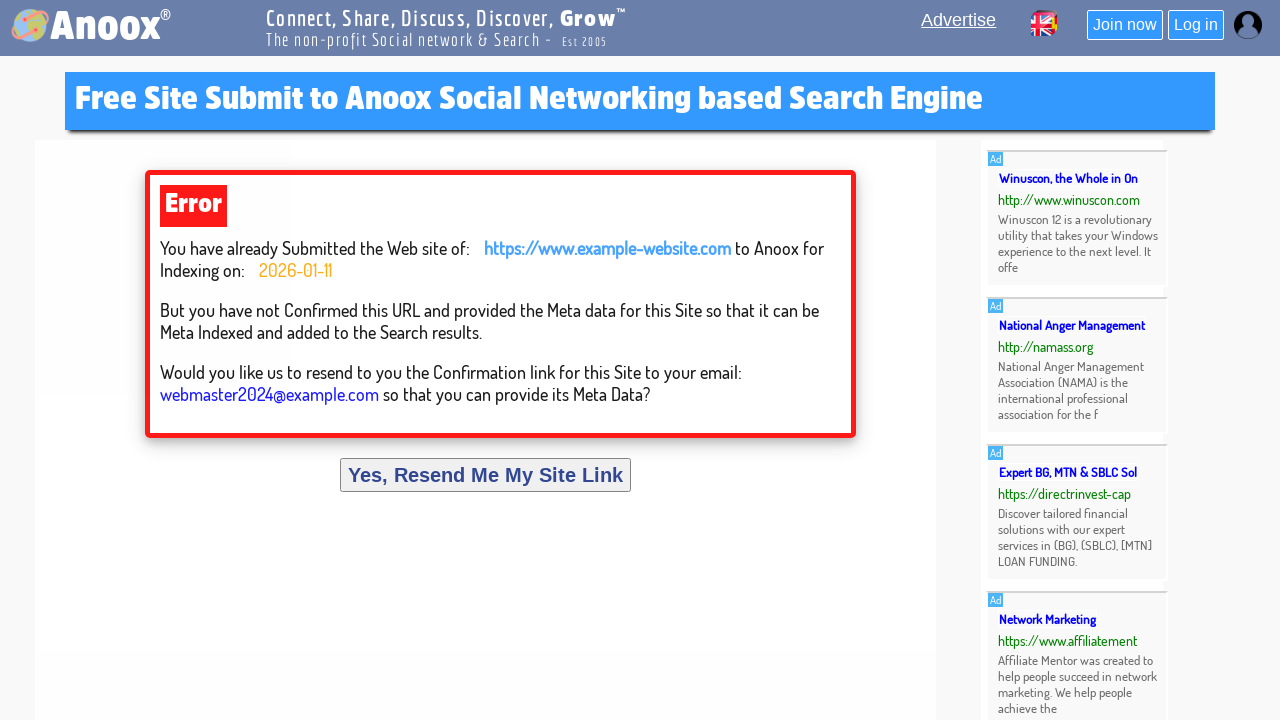

Form submission completed and page loaded
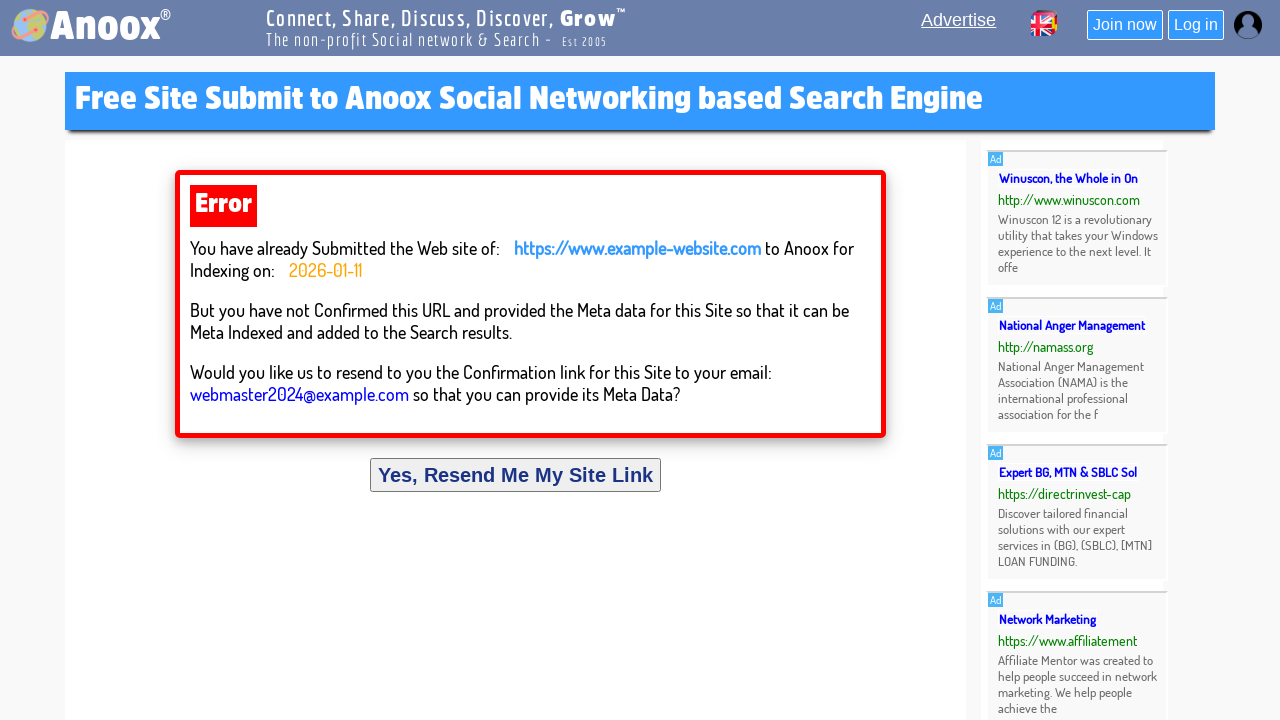

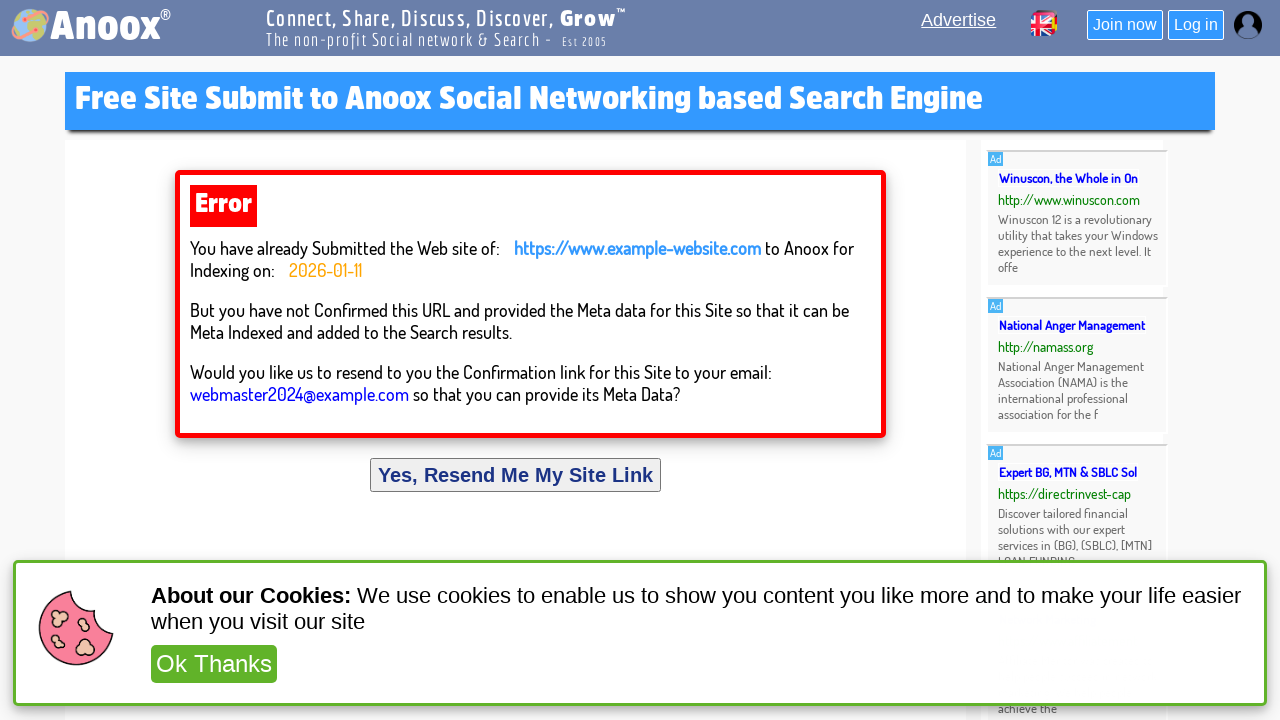